Verifies the page title is correct

Starting URL: https://fashiondays.ro

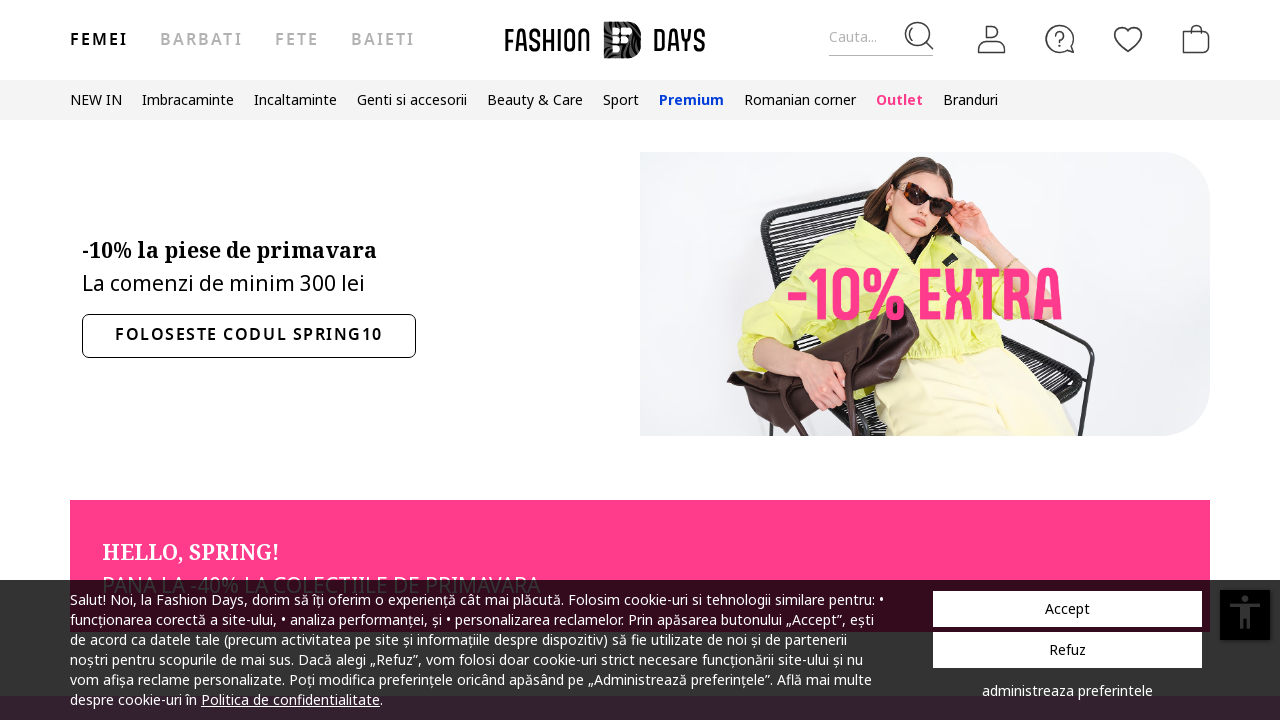

Navigated to https://fashiondays.ro
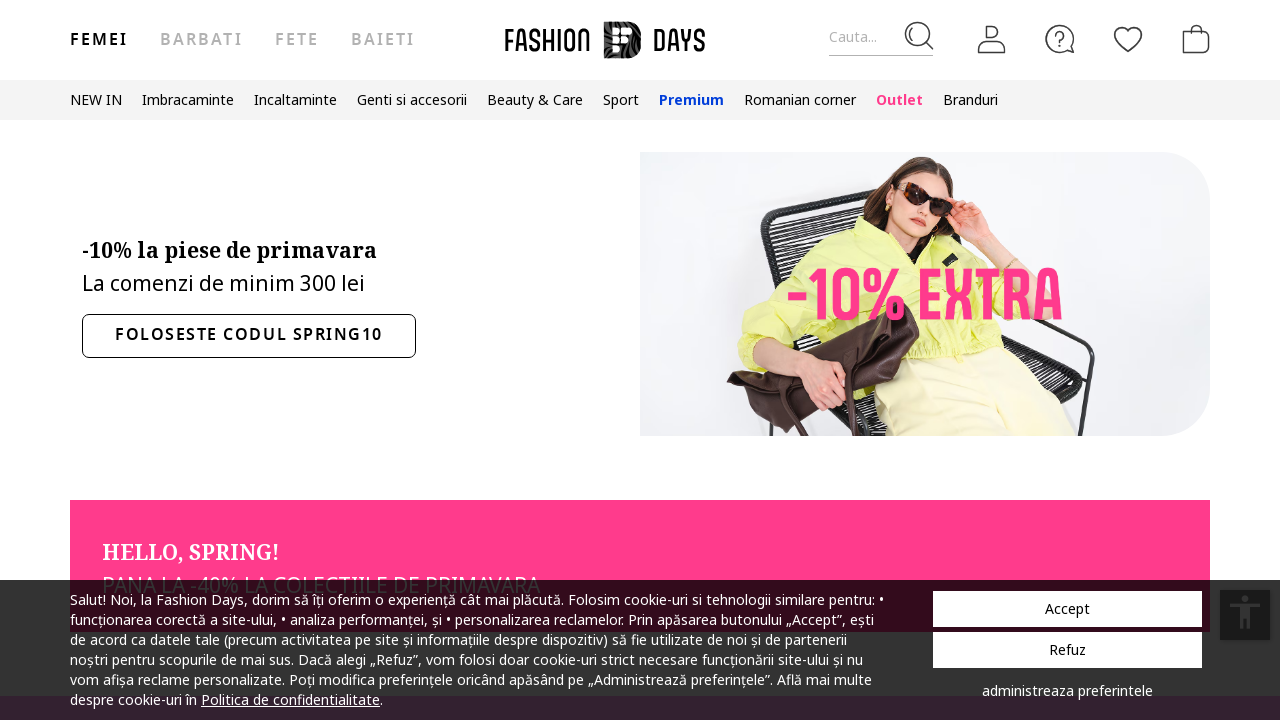

Retrieved page title
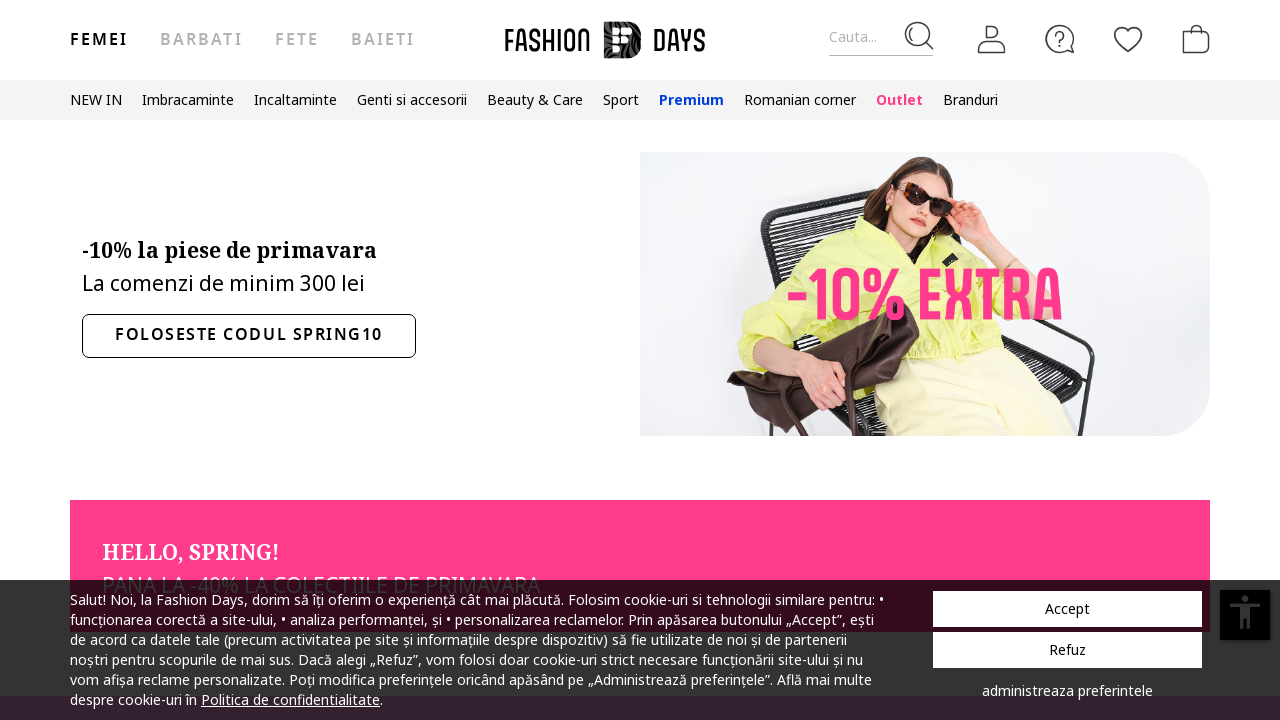

Verified page title is 'Colectii de moda pentru femei'
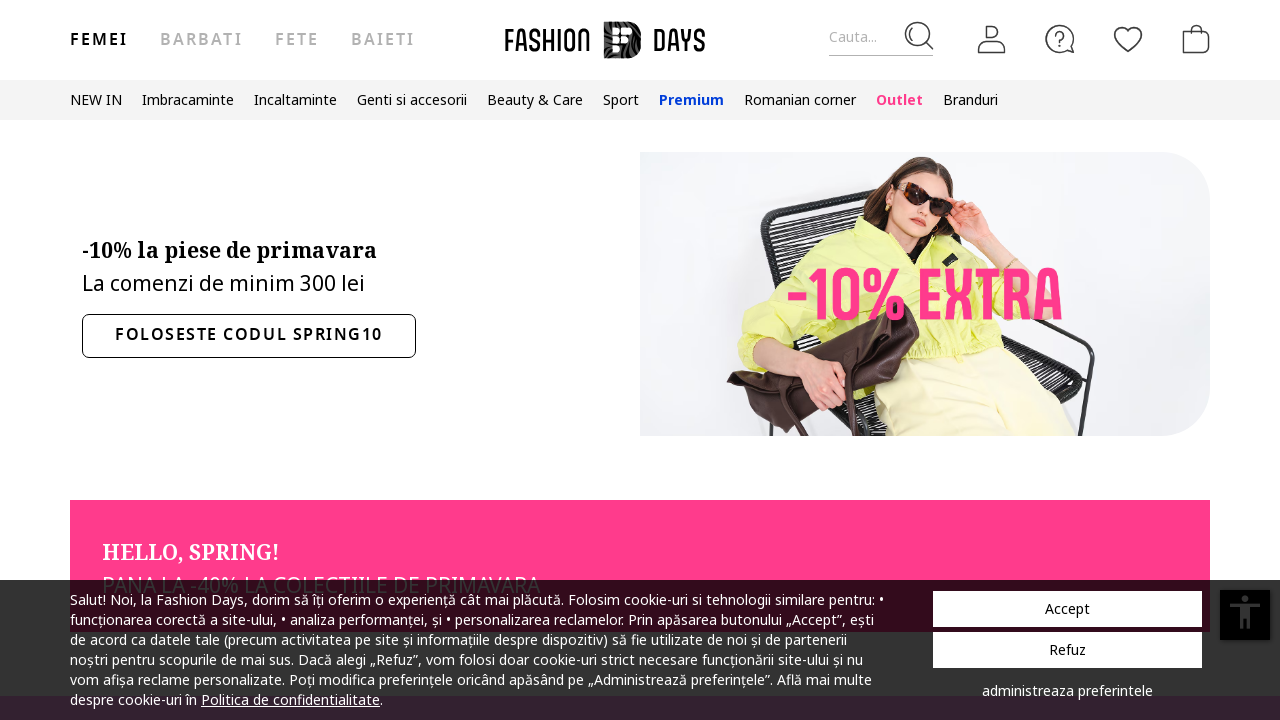

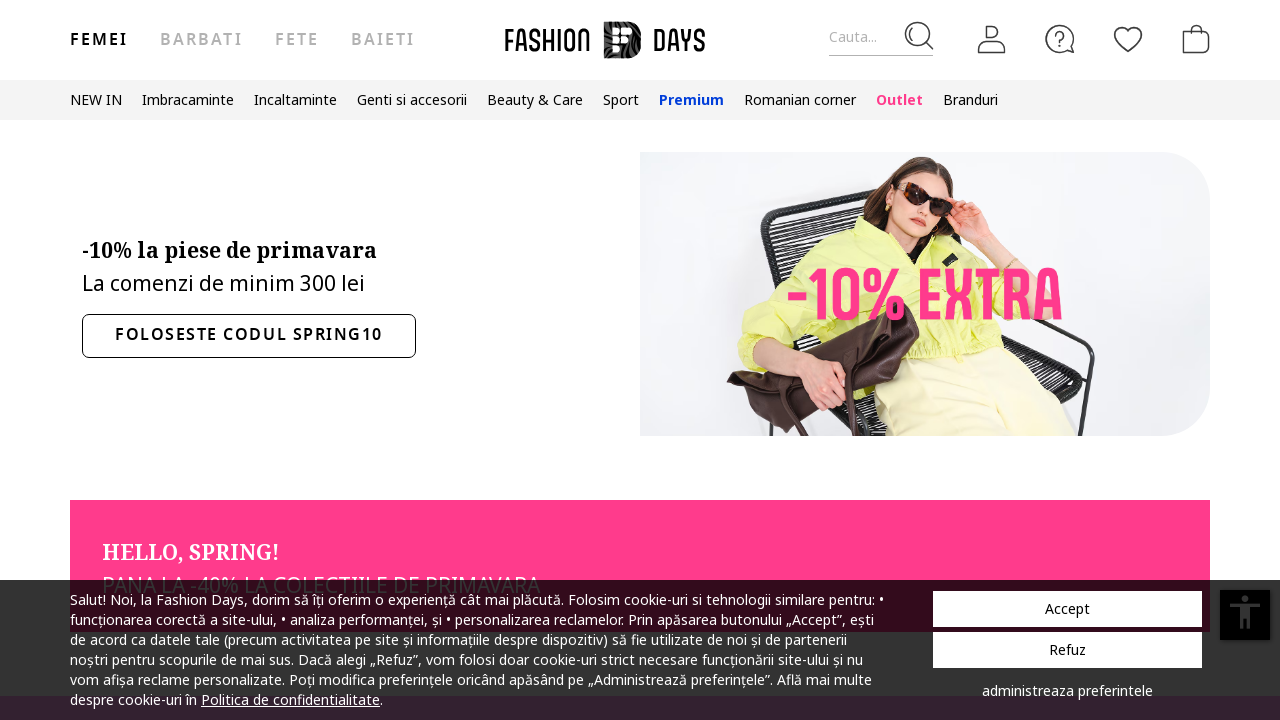